Tests dismissing an entry advertisement modal on a practice automation website by clicking the close button in the modal footer.

Starting URL: http://the-internet.herokuapp.com/entry_ad

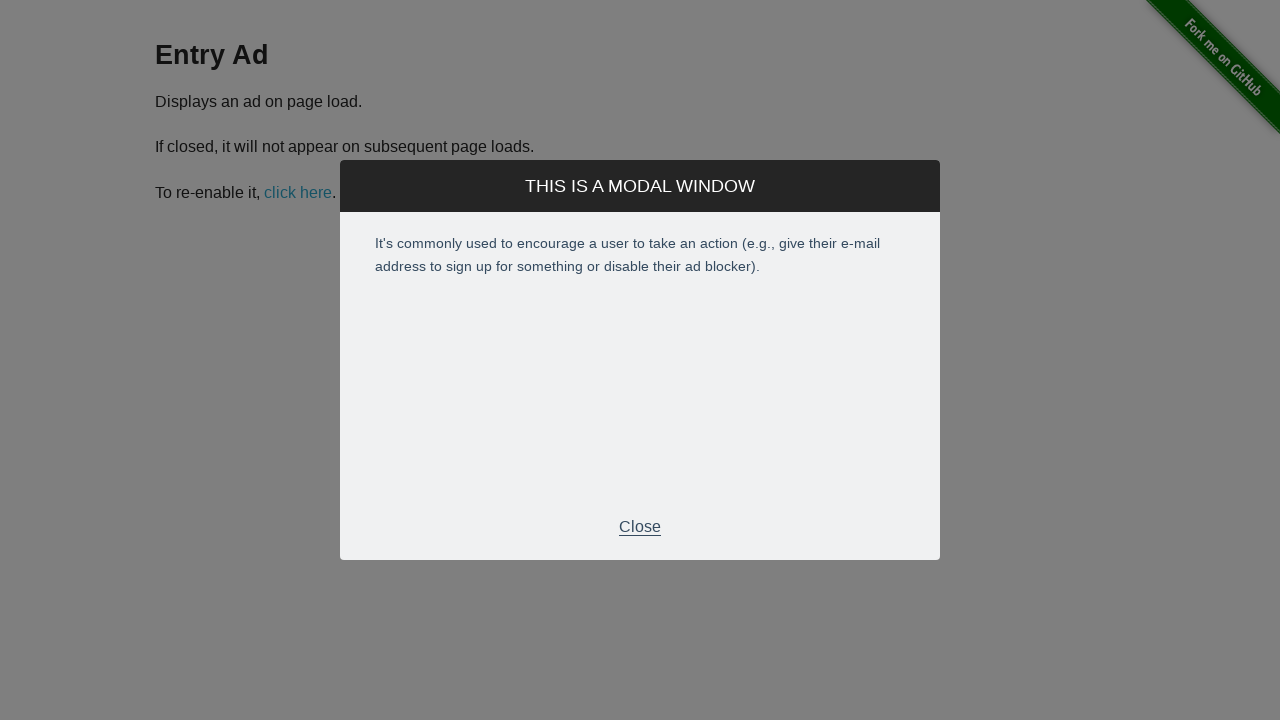

Entry advertisement modal appeared with footer visible
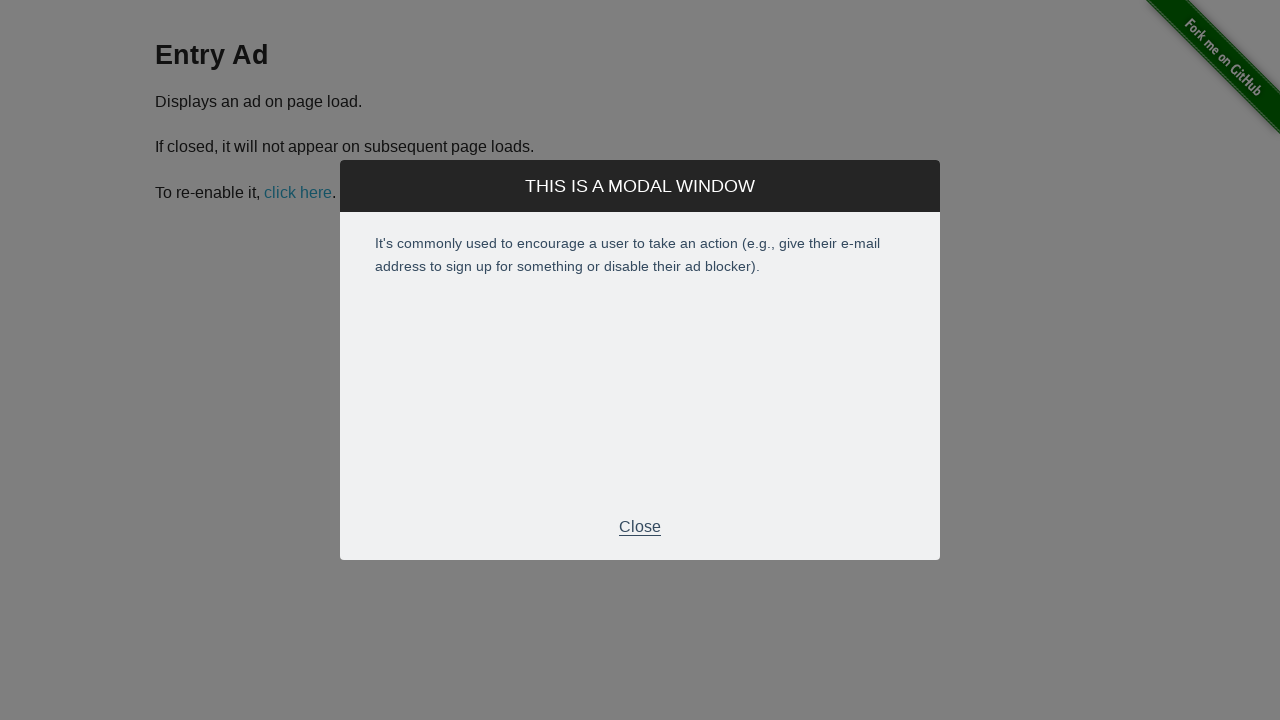

Clicked close button in modal footer to dismiss the entry advertisement at (640, 527) on .modal-footer
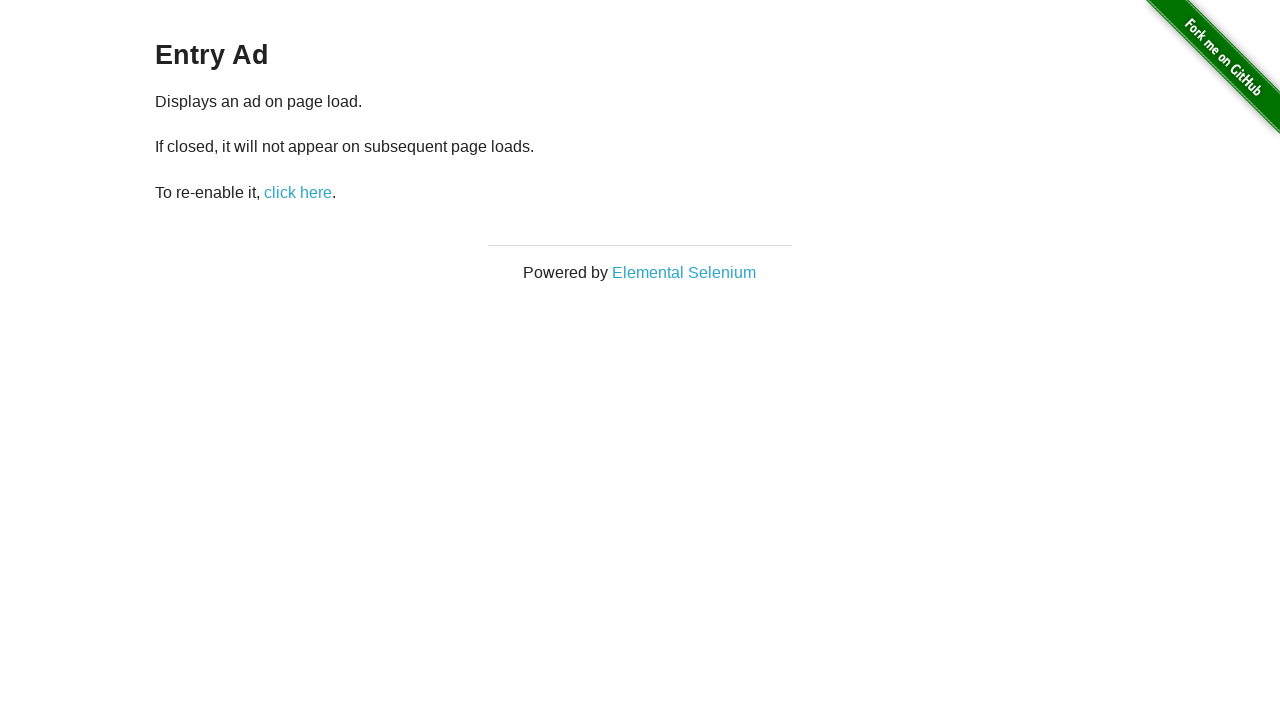

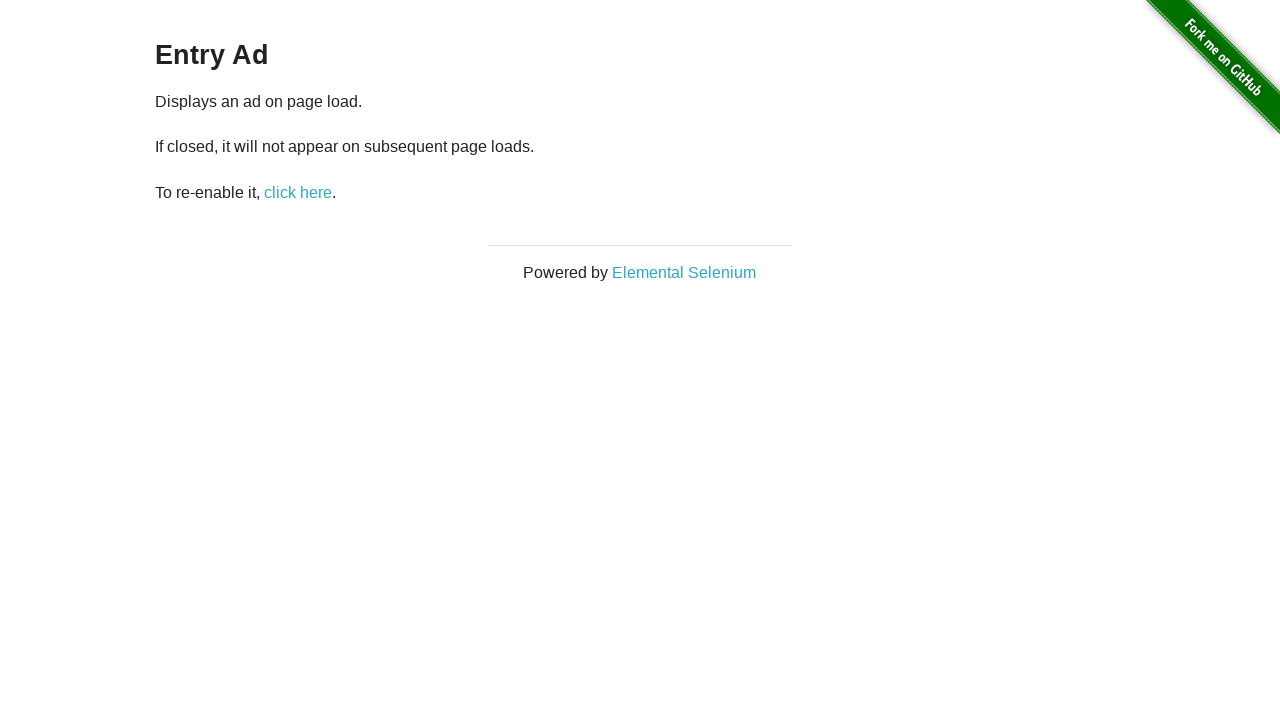